Tests keyboard key press functionality by sending the space key to an element and then using Action Builder to send the left arrow key, verifying the result text displayed on the page for each key press.

Starting URL: http://the-internet.herokuapp.com/key_presses

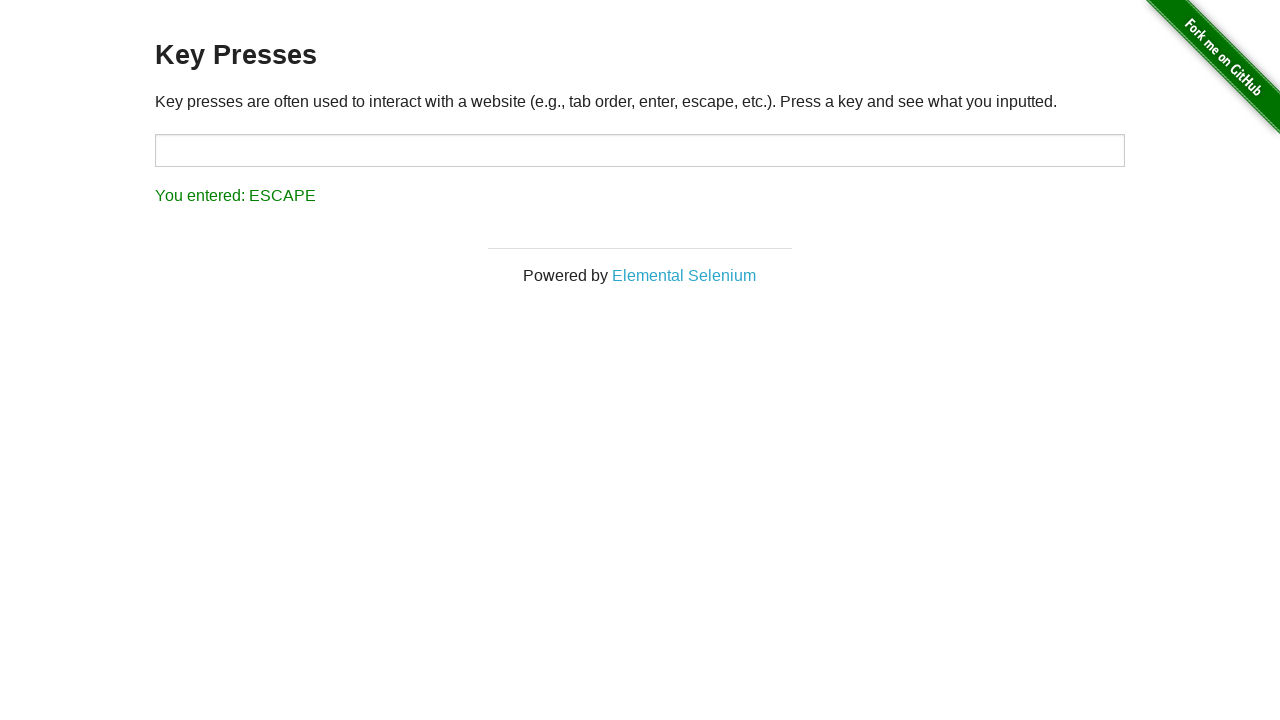

Navigated to key presses test page
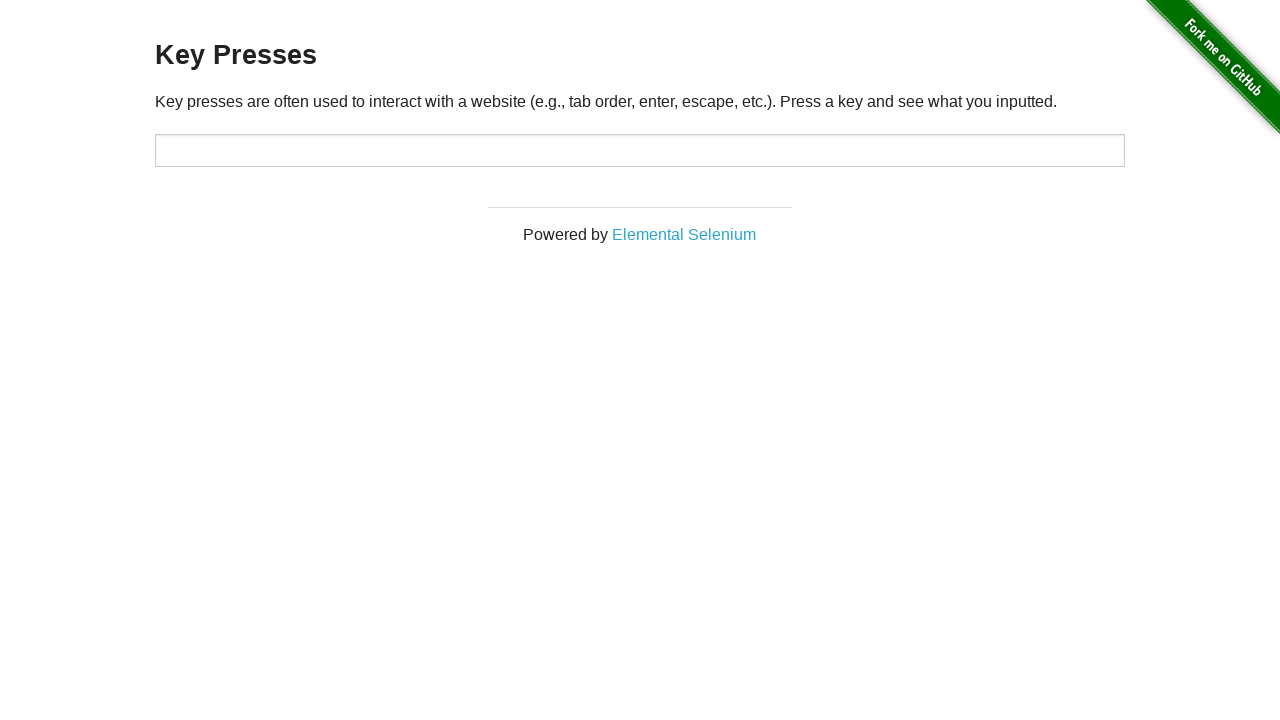

Pressed Space key on target element on #target
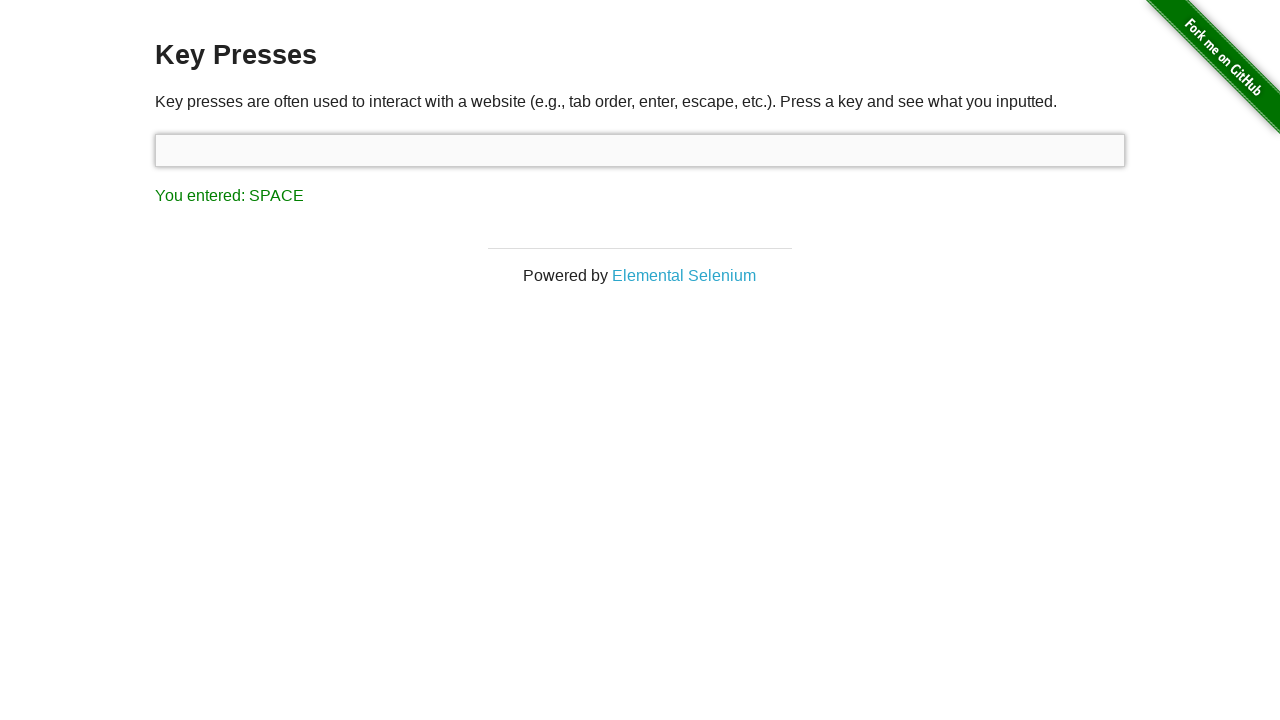

Result element loaded after Space key press
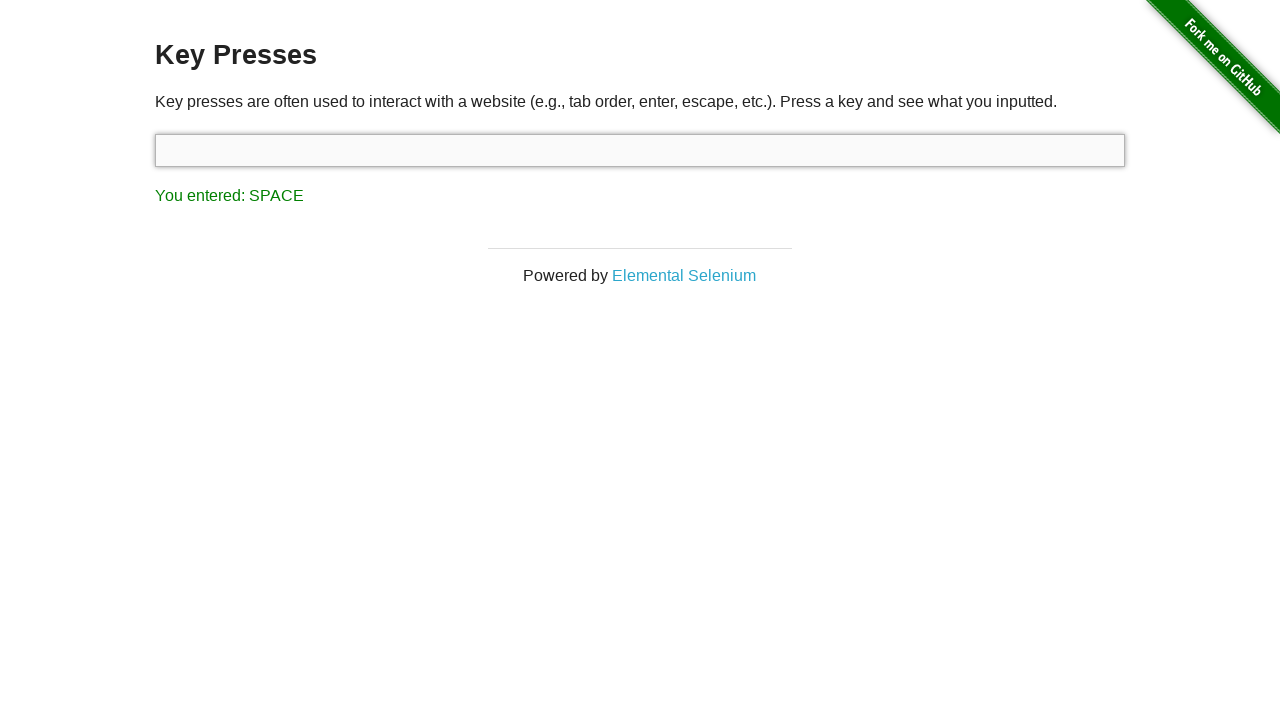

Retrieved result text after Space key press
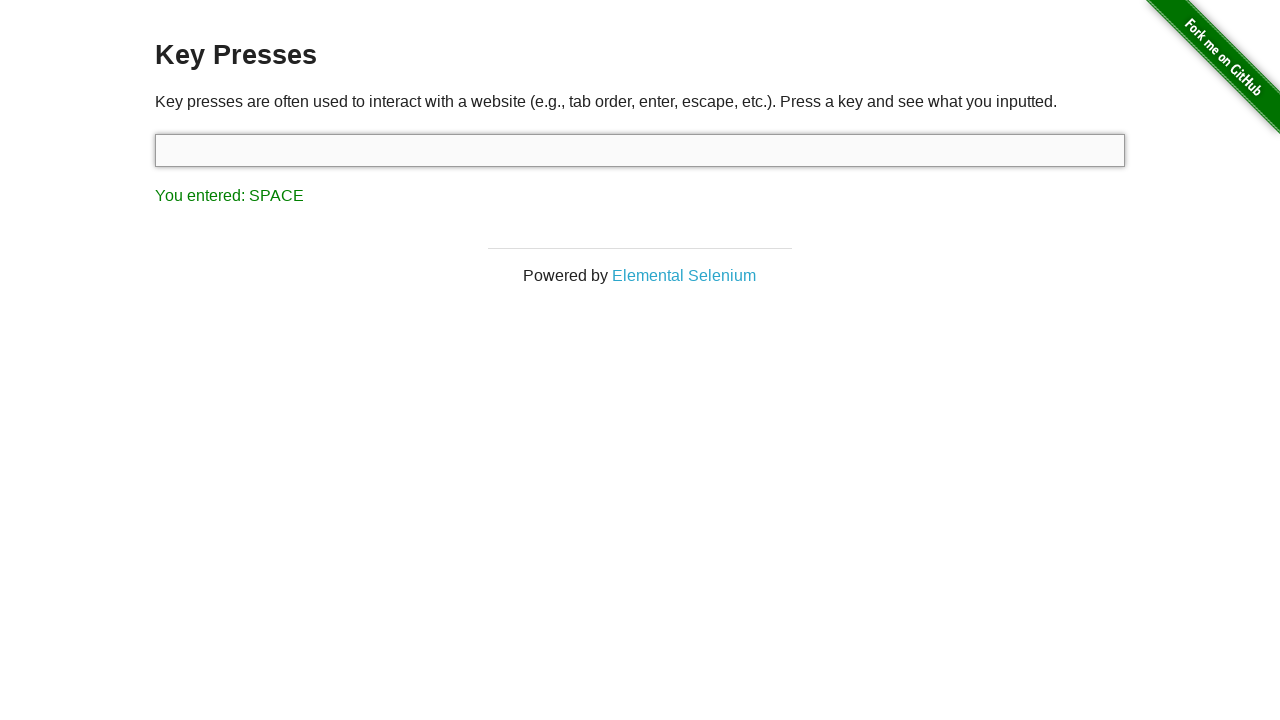

Verified Space key result text matches expected value
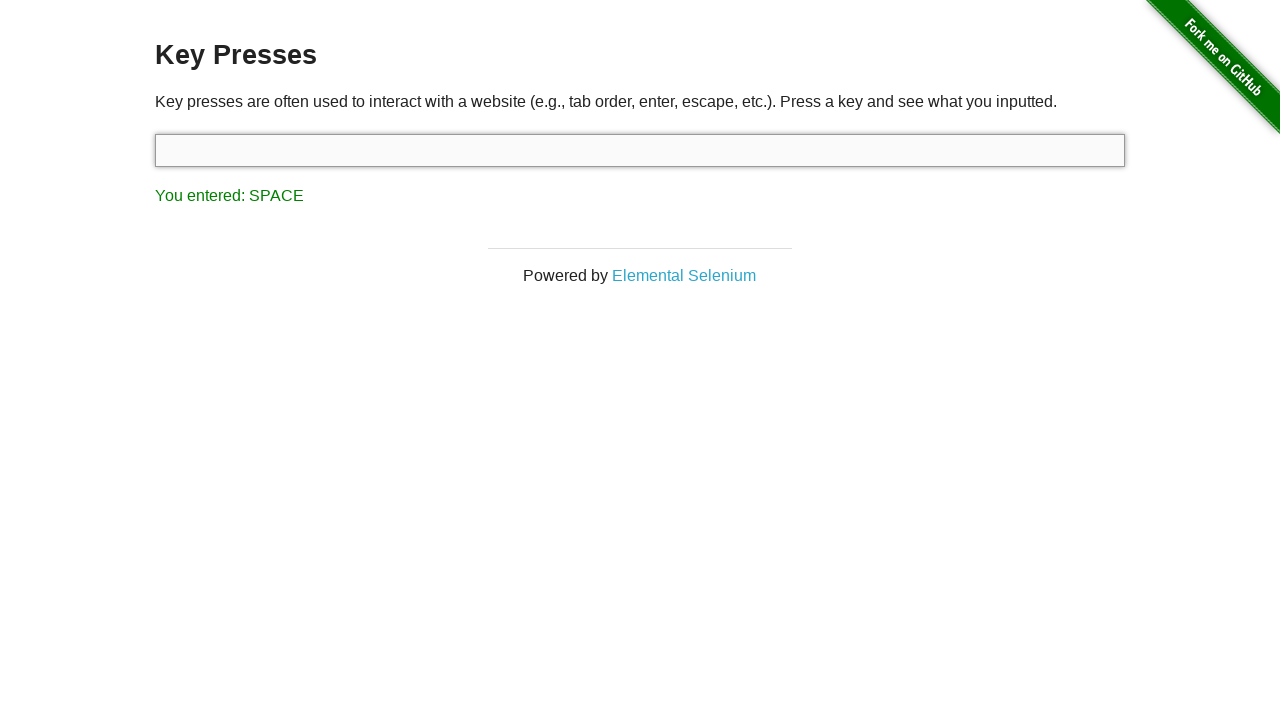

Pressed ArrowLeft key using keyboard
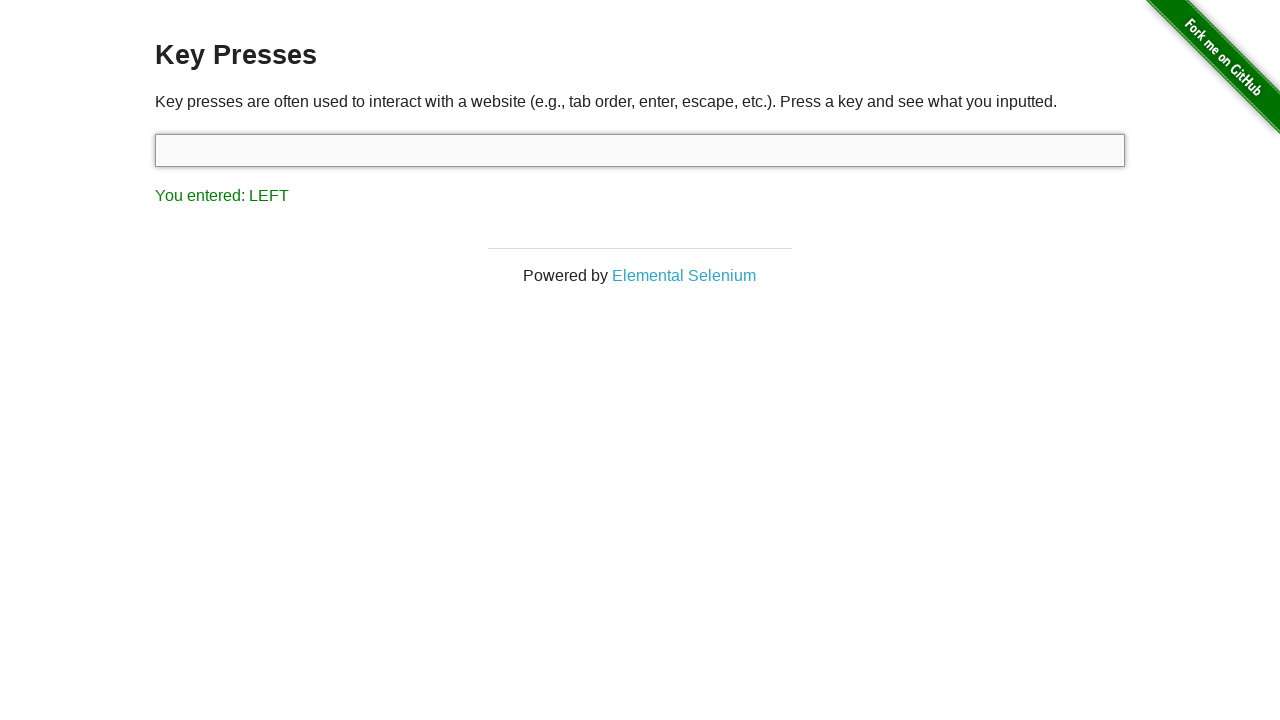

Retrieved result text after ArrowLeft key press
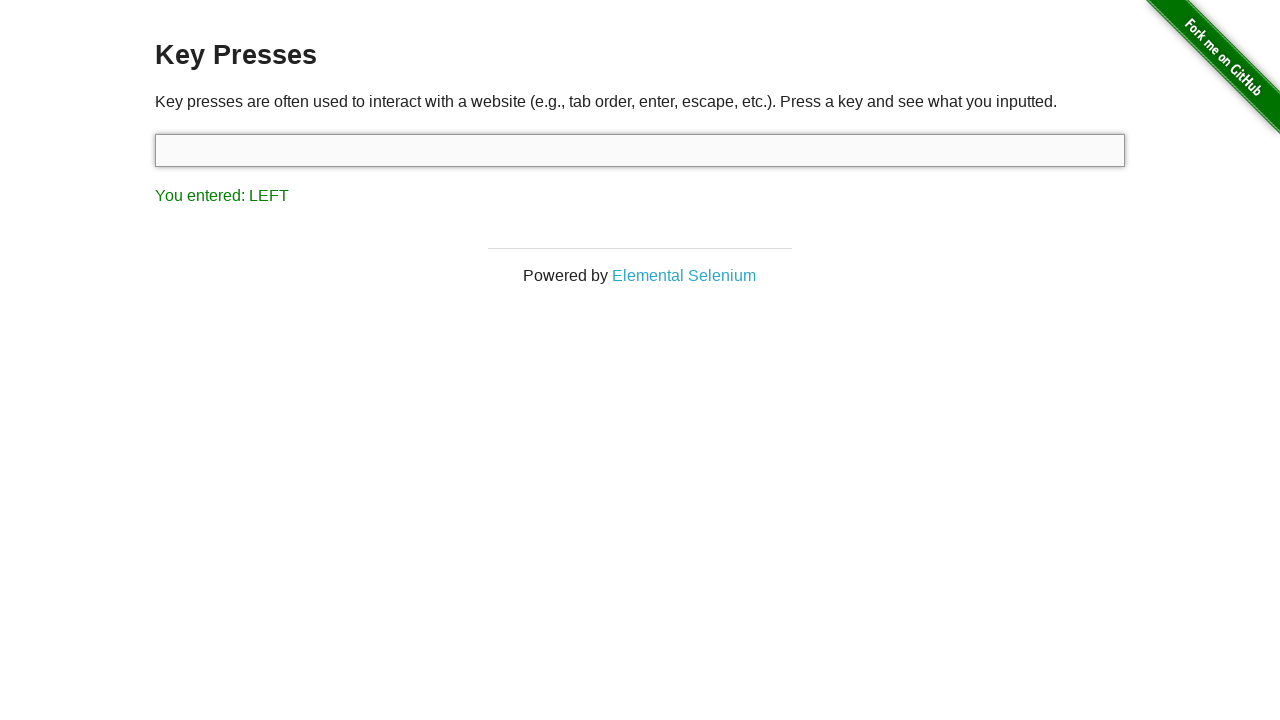

Verified ArrowLeft key result text matches expected value
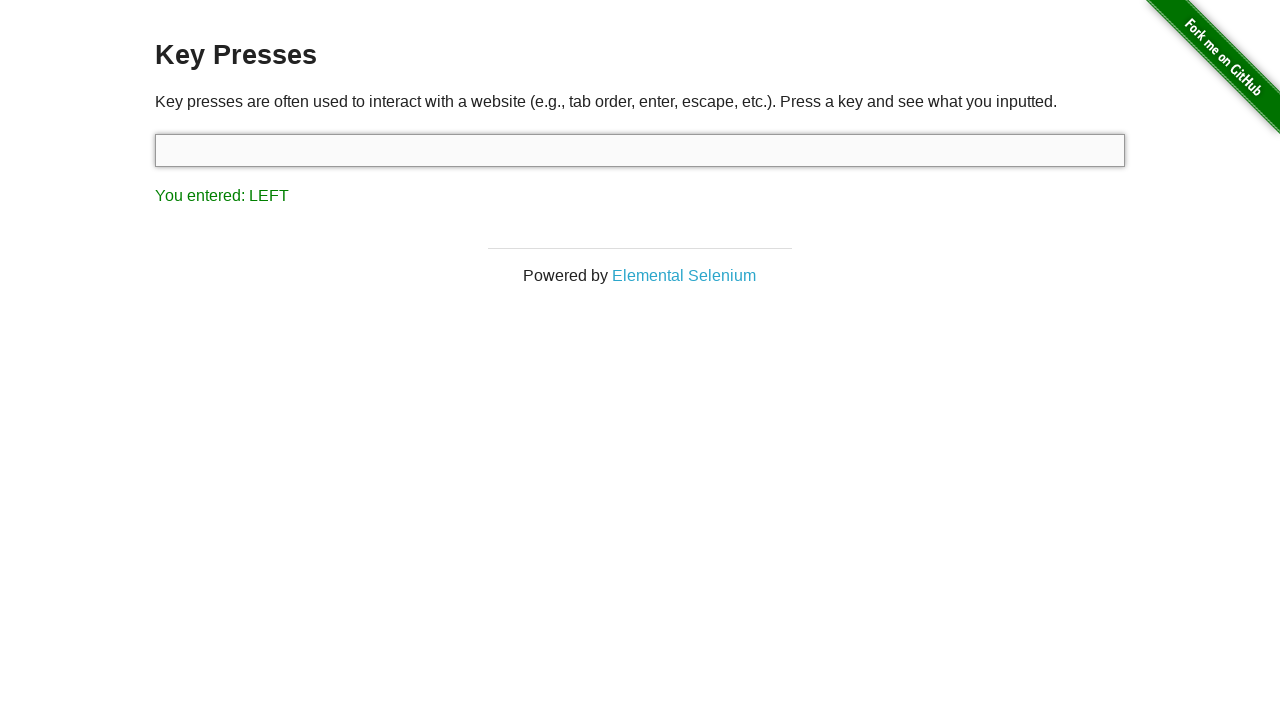

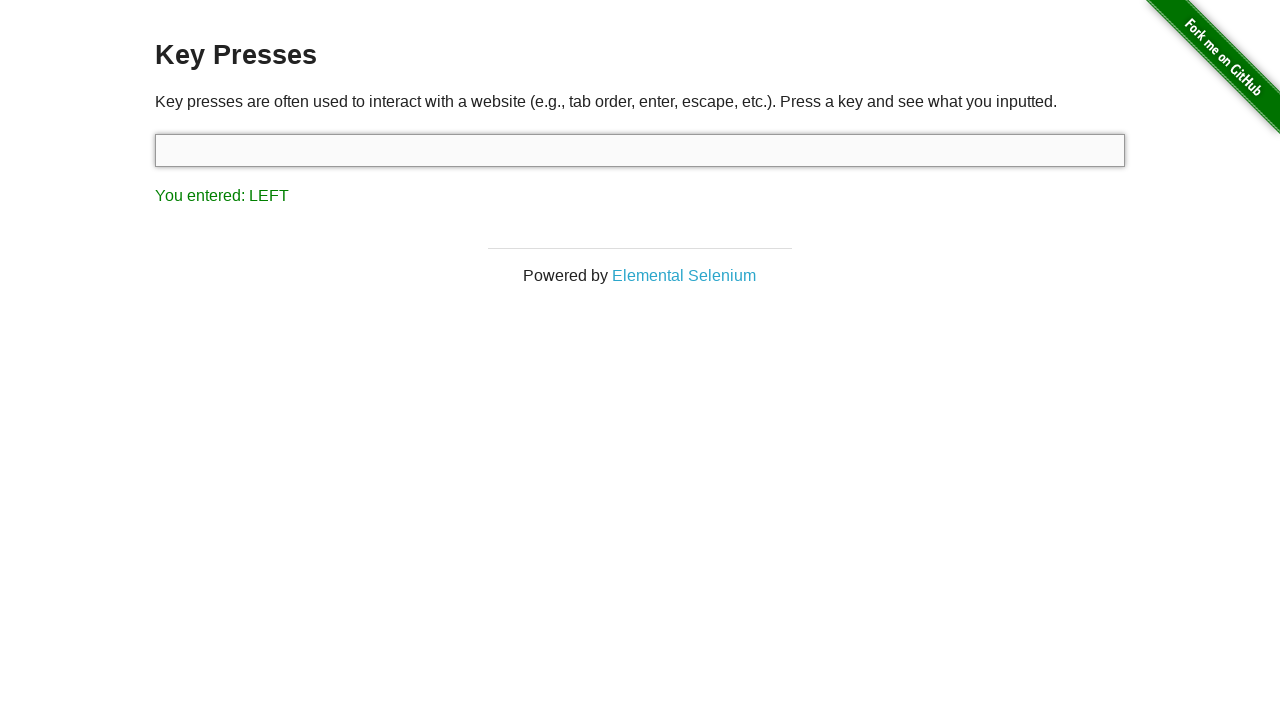